Tests page scrolling functionality by scrolling down 1000 pixels and then scrolling back up 1000 pixels on the Selenium HQ download page

Starting URL: http://seleniumhq.org/download

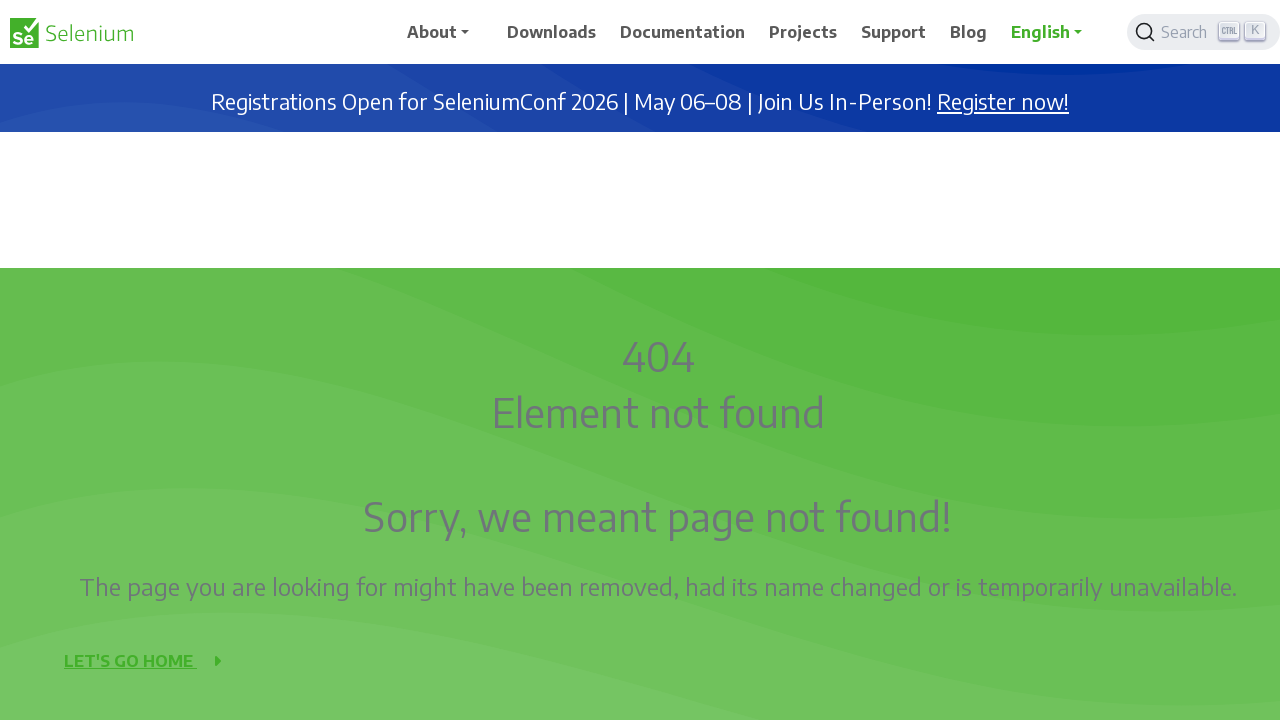

Navigated to Selenium HQ download page
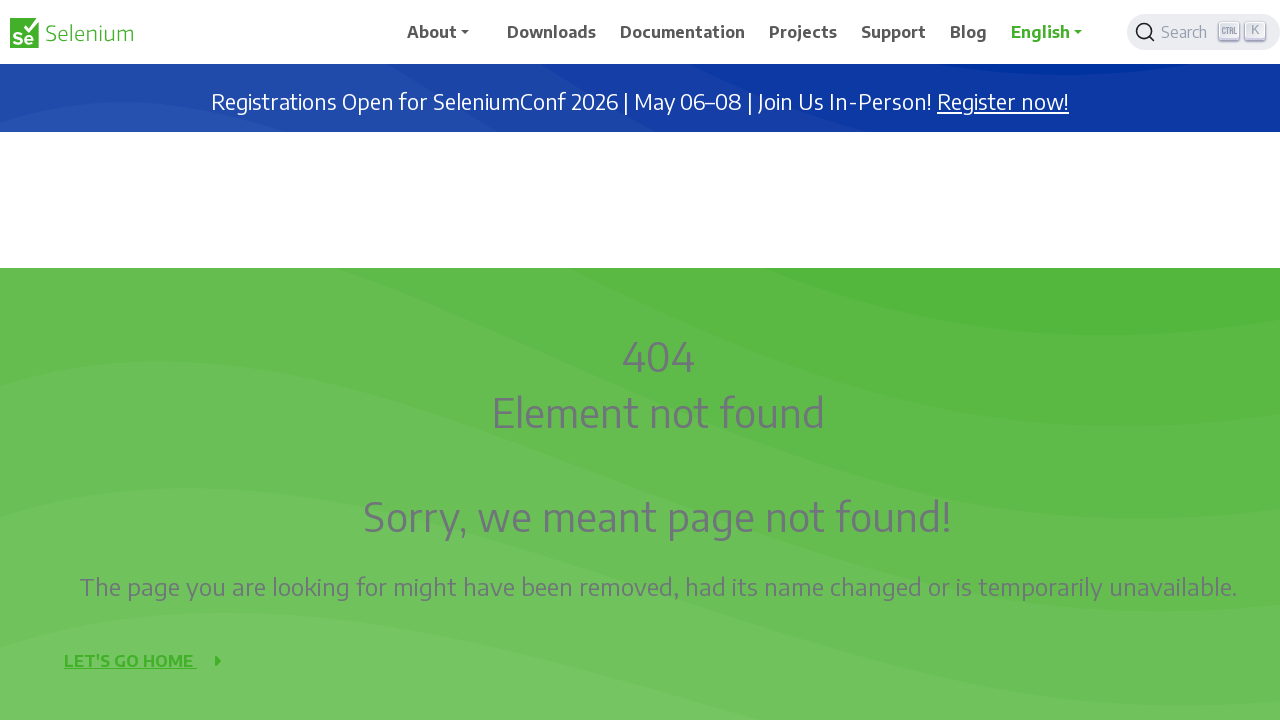

Scrolled down 1000 pixels
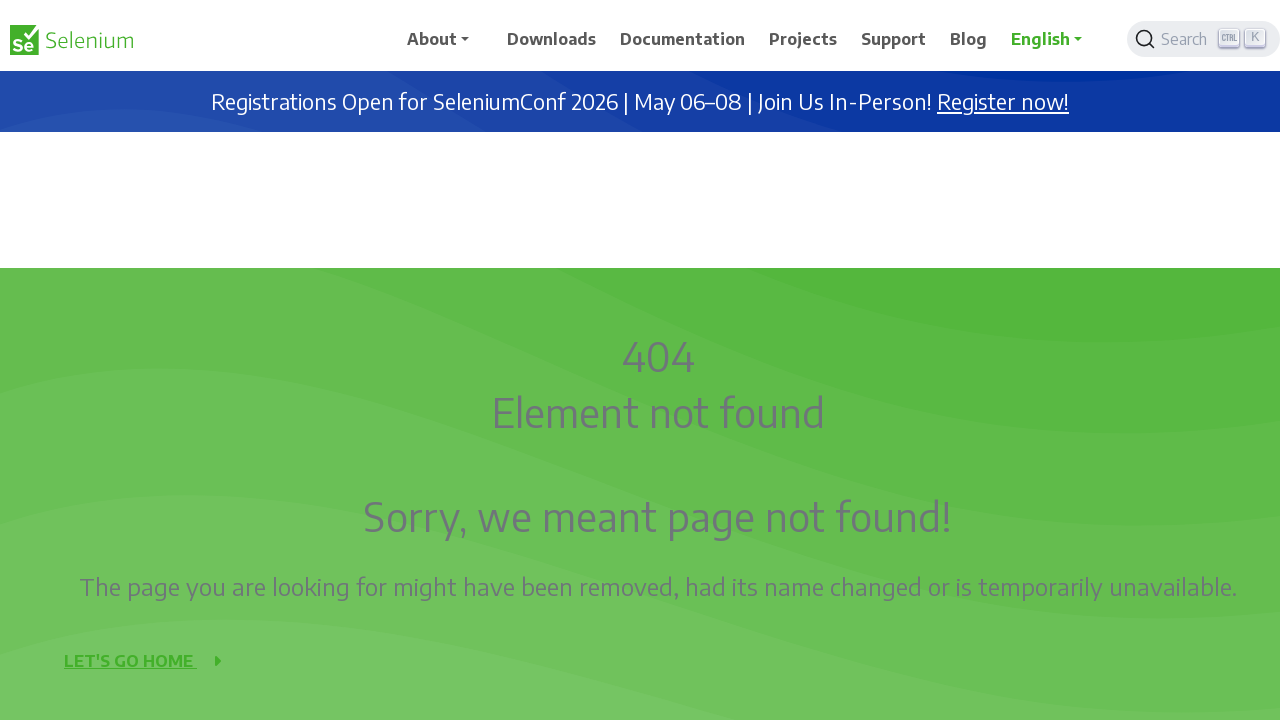

Waited 500ms for scroll to complete
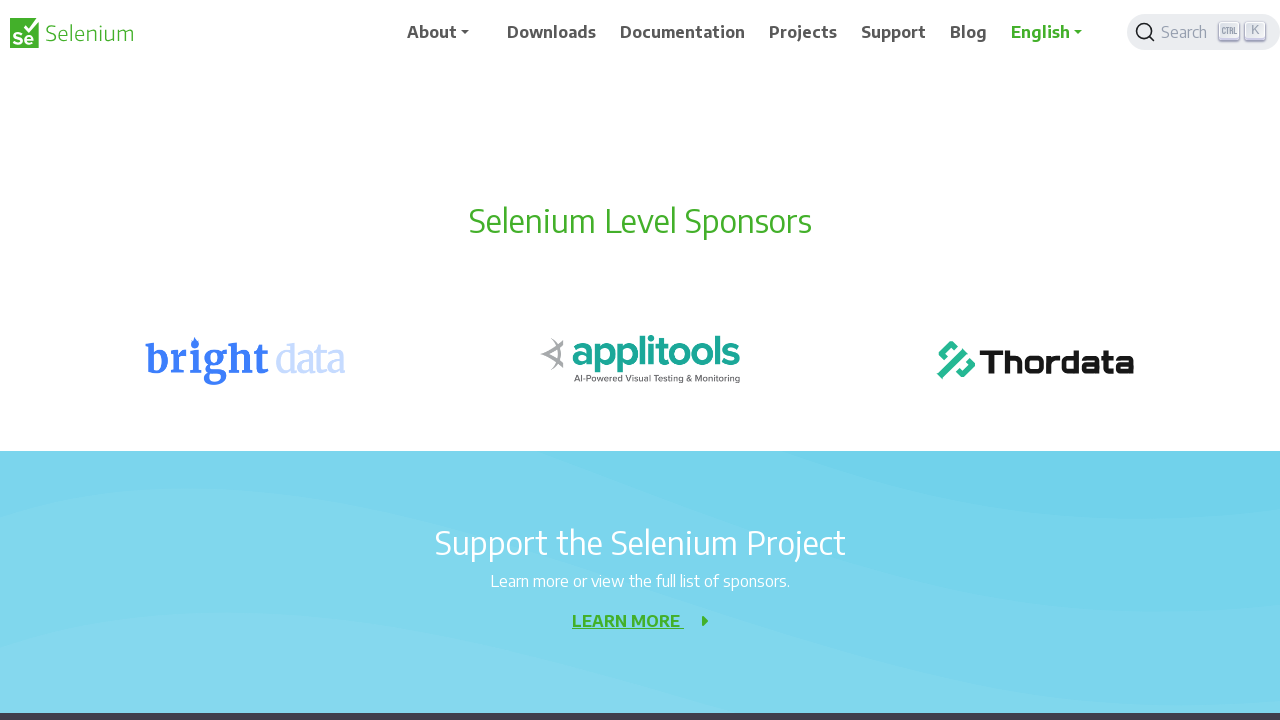

Scrolled back up 1000 pixels
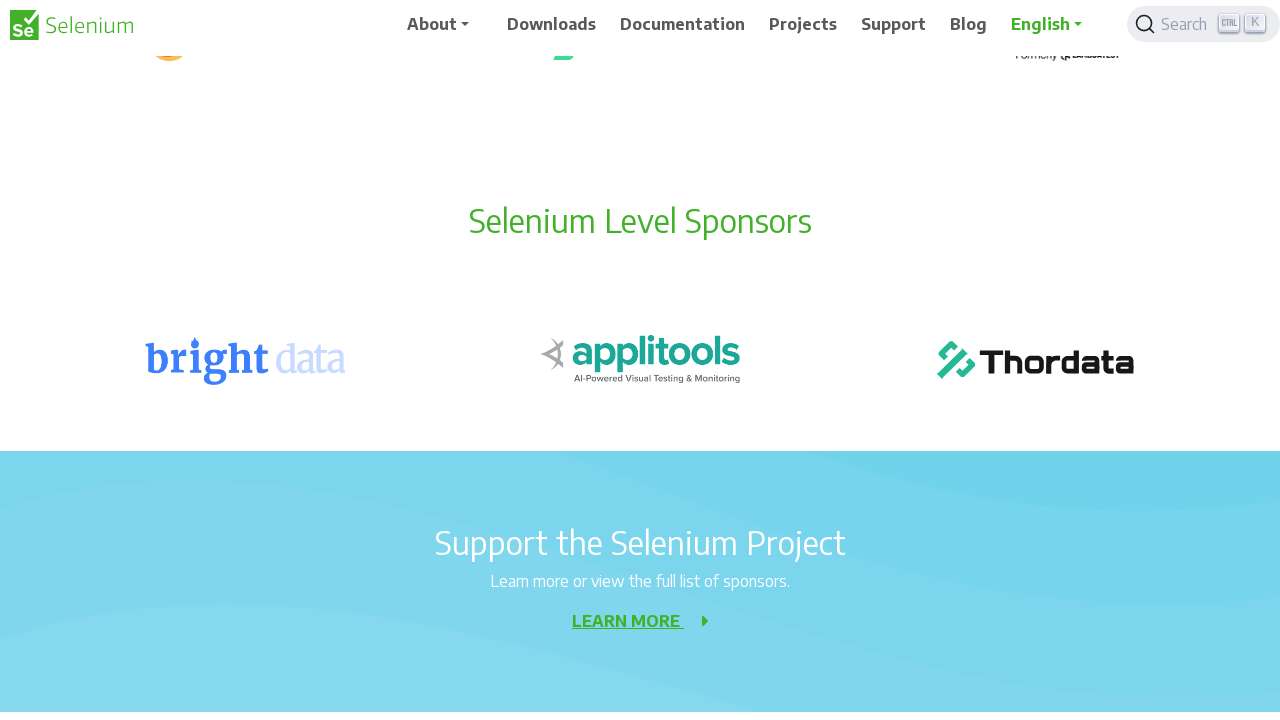

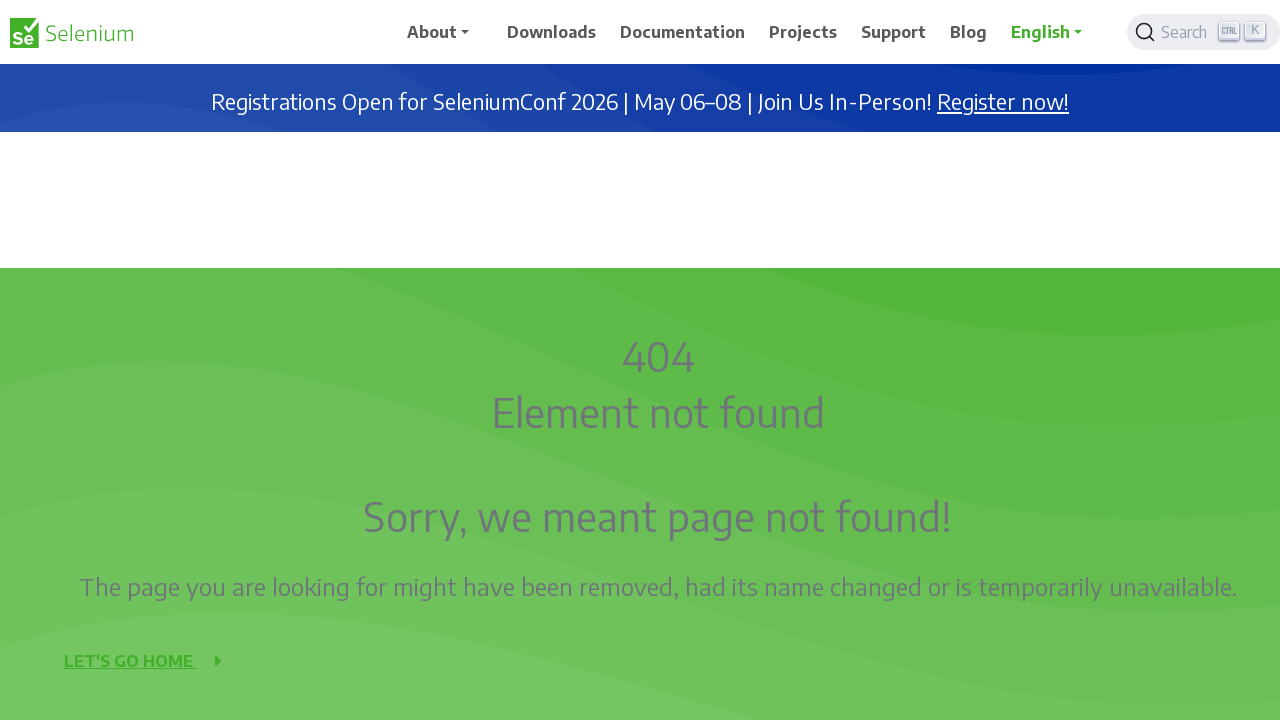